Tests tab scrolling functionality on a DevExpress demo page by clicking left and right navigation arrows to scroll through tabs until they become disabled

Starting URL: https://demos.devexpress.com/ASPxNavigationAndLayoutDemos/TabControl/TabScrolling.aspx

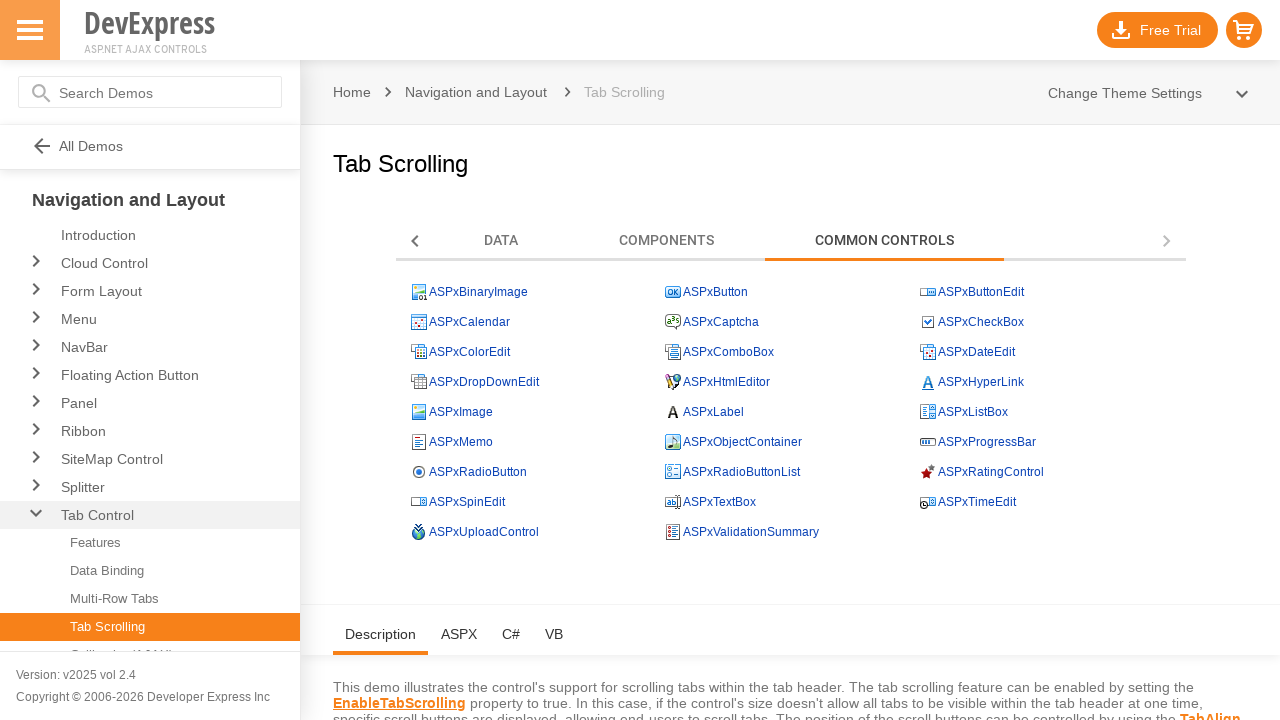

Retrieved left scroll arrow parent element class attribute
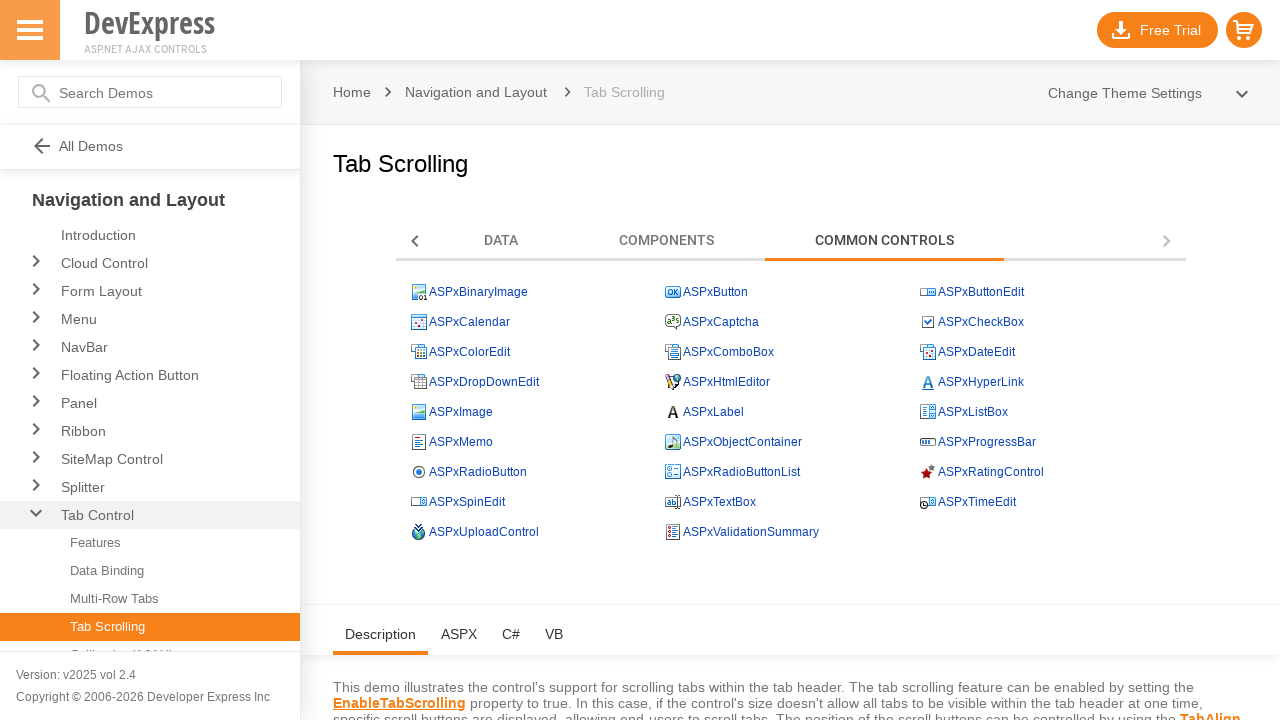

Clicked left scroll arrow to navigate to previous tabs at (416, 241) on xpath=//img[@id='ContentHolder_ASPxPageControl1_SBLImg']
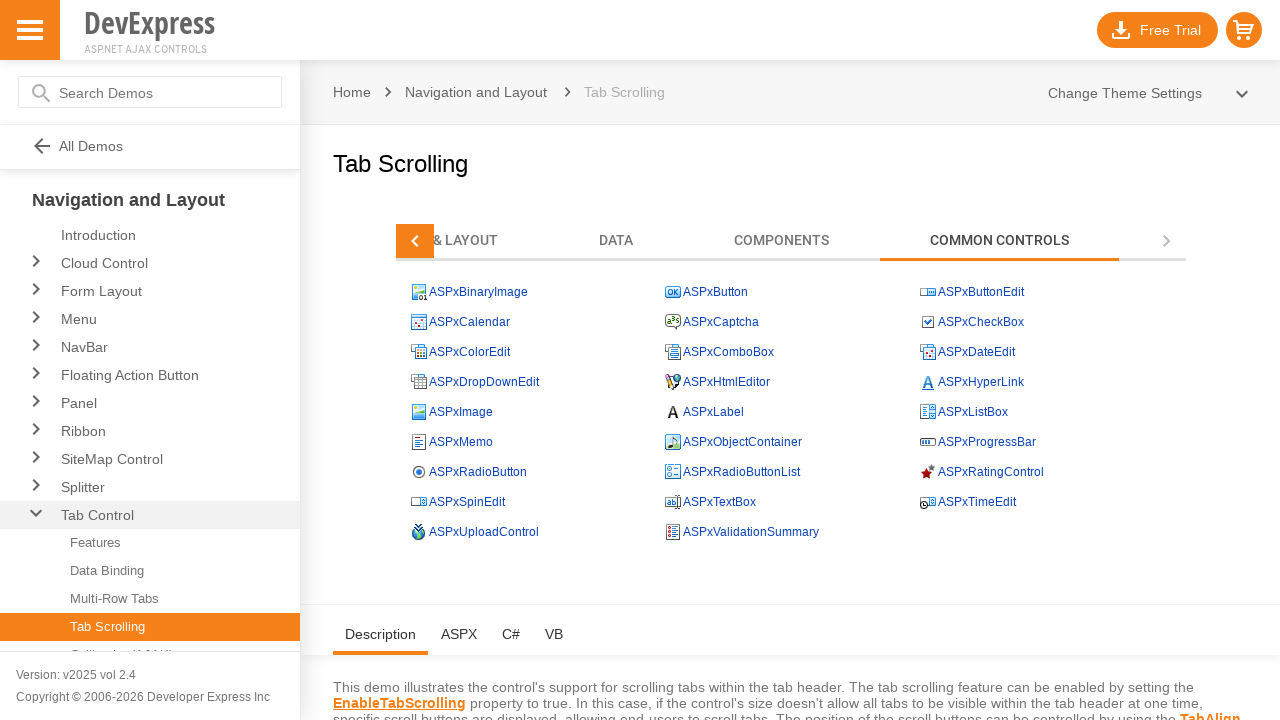

Waited 2 seconds for tab scroll animation to complete
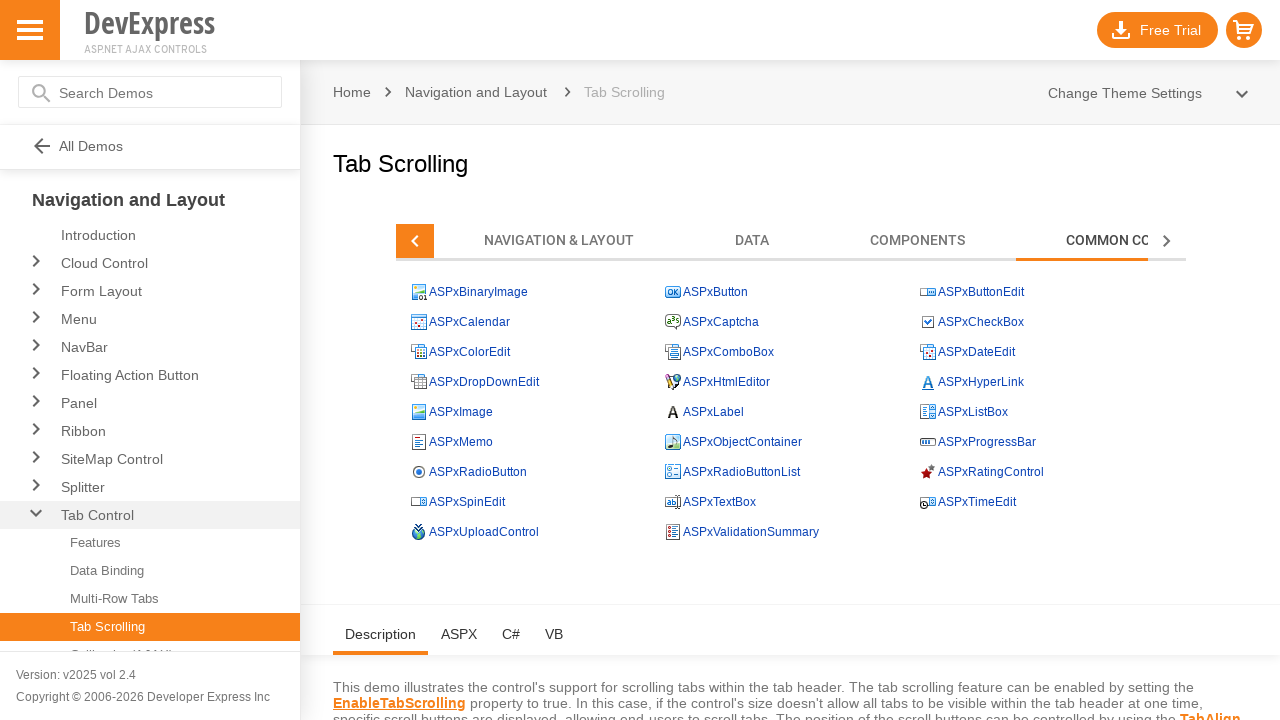

Retrieved left scroll arrow parent element class attribute
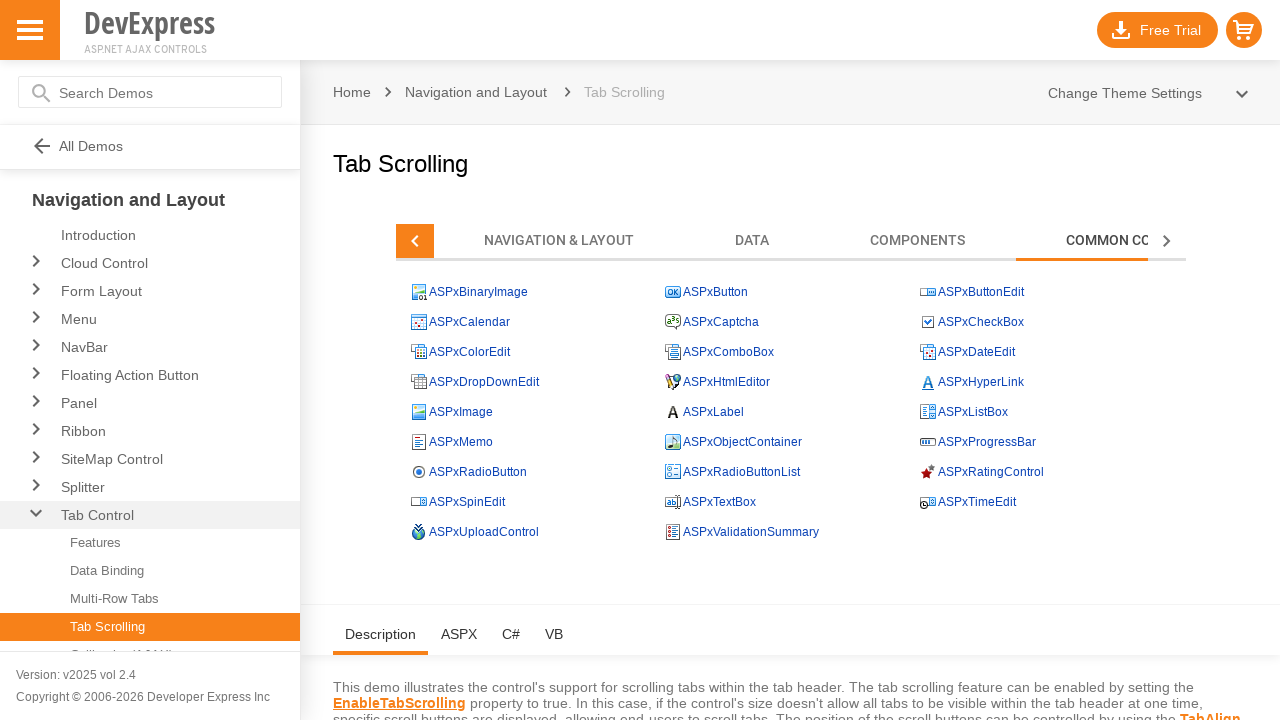

Clicked left scroll arrow to navigate to previous tabs at (416, 241) on xpath=//img[@id='ContentHolder_ASPxPageControl1_SBLImg']
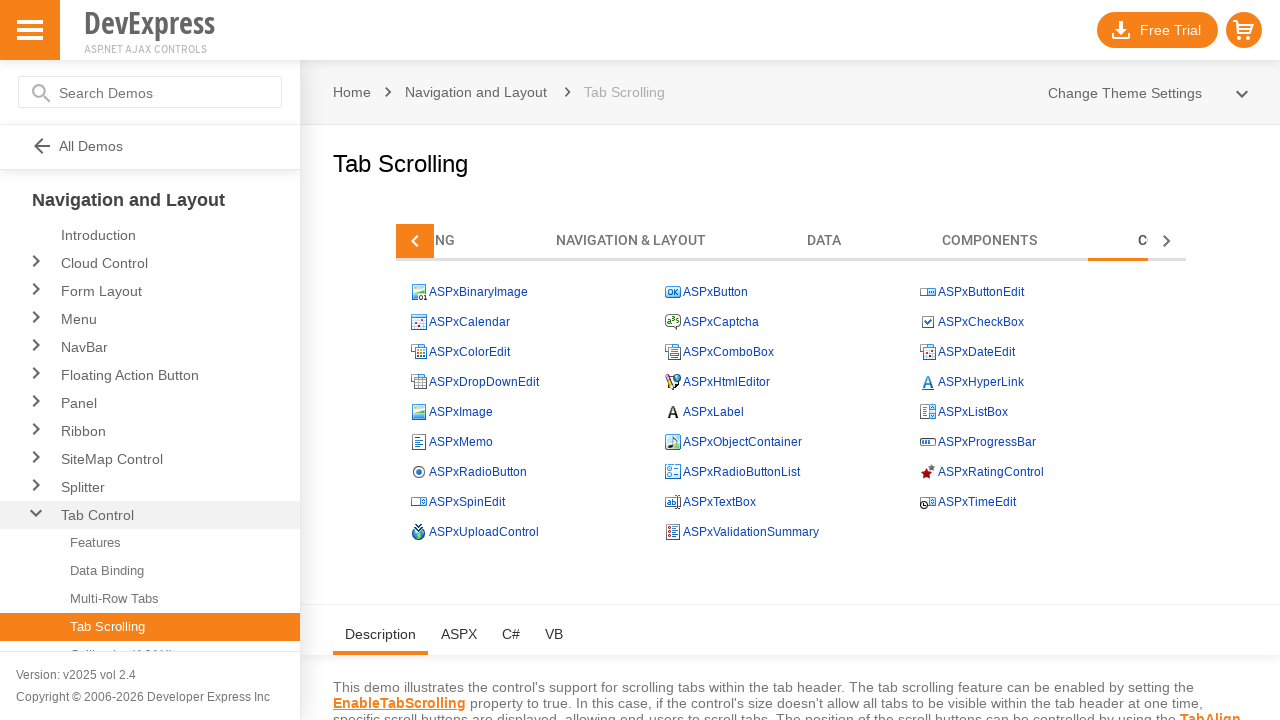

Waited 2 seconds for tab scroll animation to complete
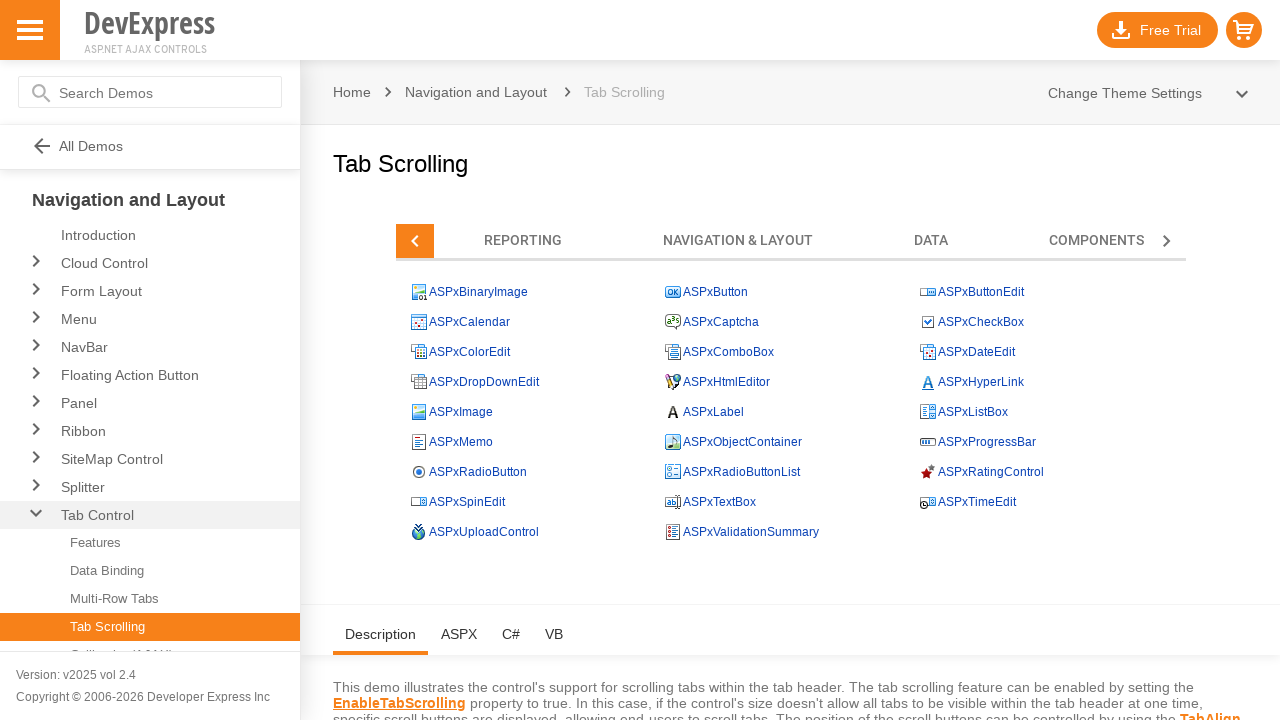

Retrieved left scroll arrow parent element class attribute
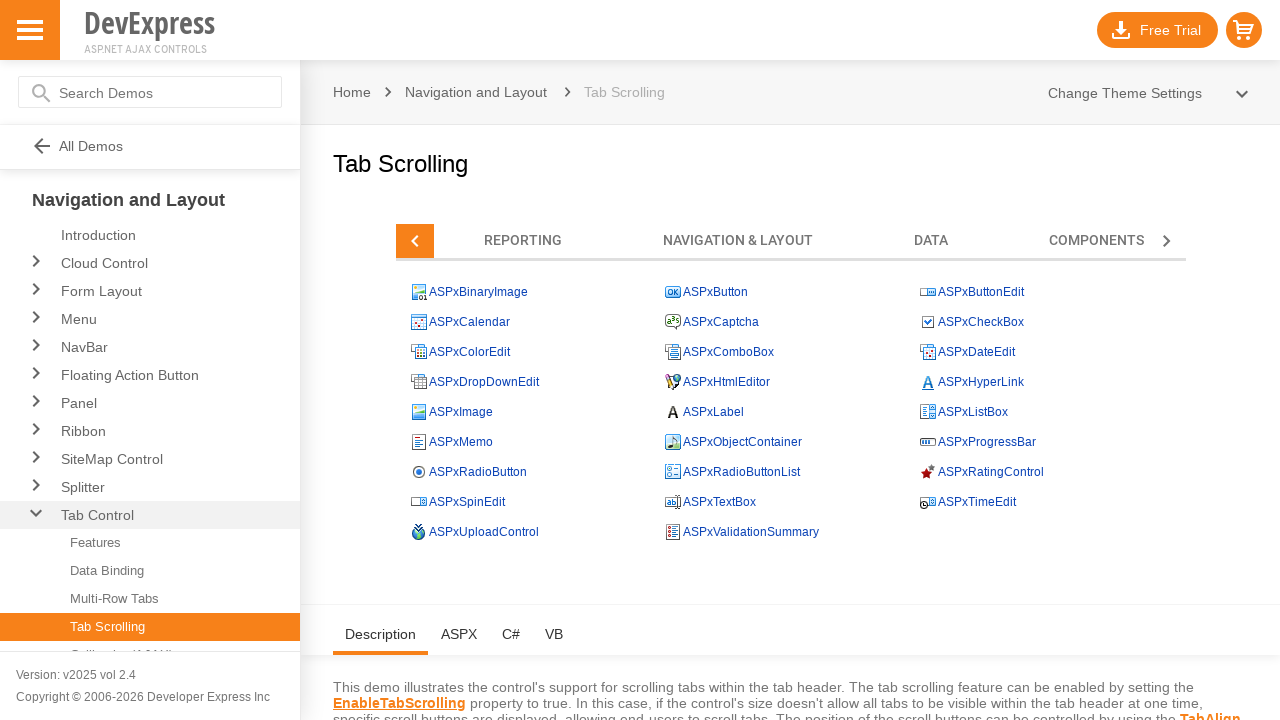

Clicked left scroll arrow to navigate to previous tabs at (416, 241) on xpath=//img[@id='ContentHolder_ASPxPageControl1_SBLImg']
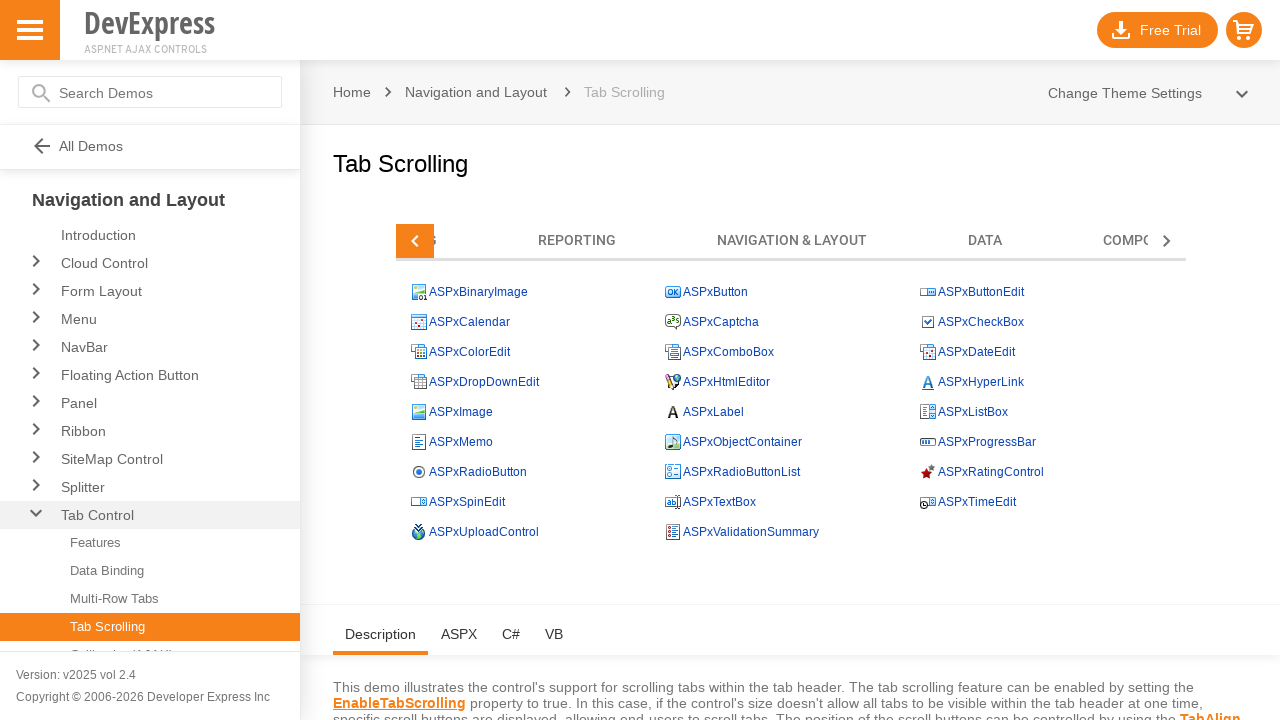

Waited 2 seconds for tab scroll animation to complete
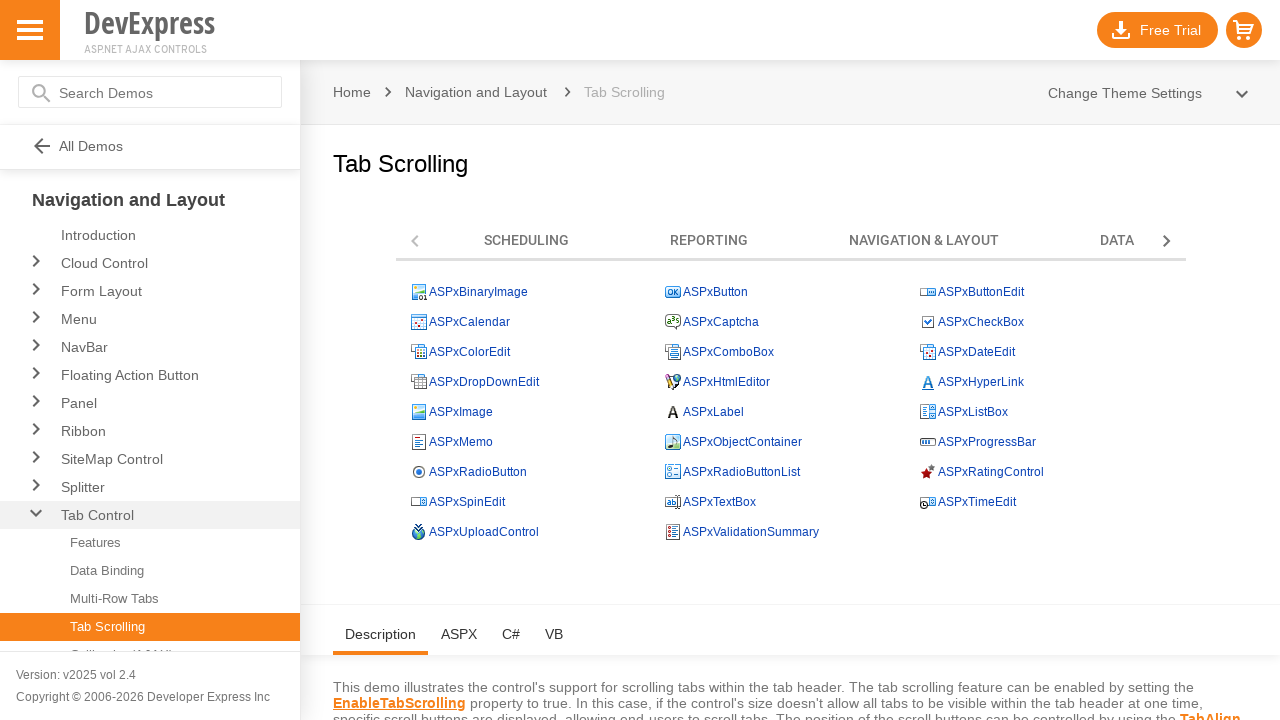

Retrieved left scroll arrow parent element class attribute
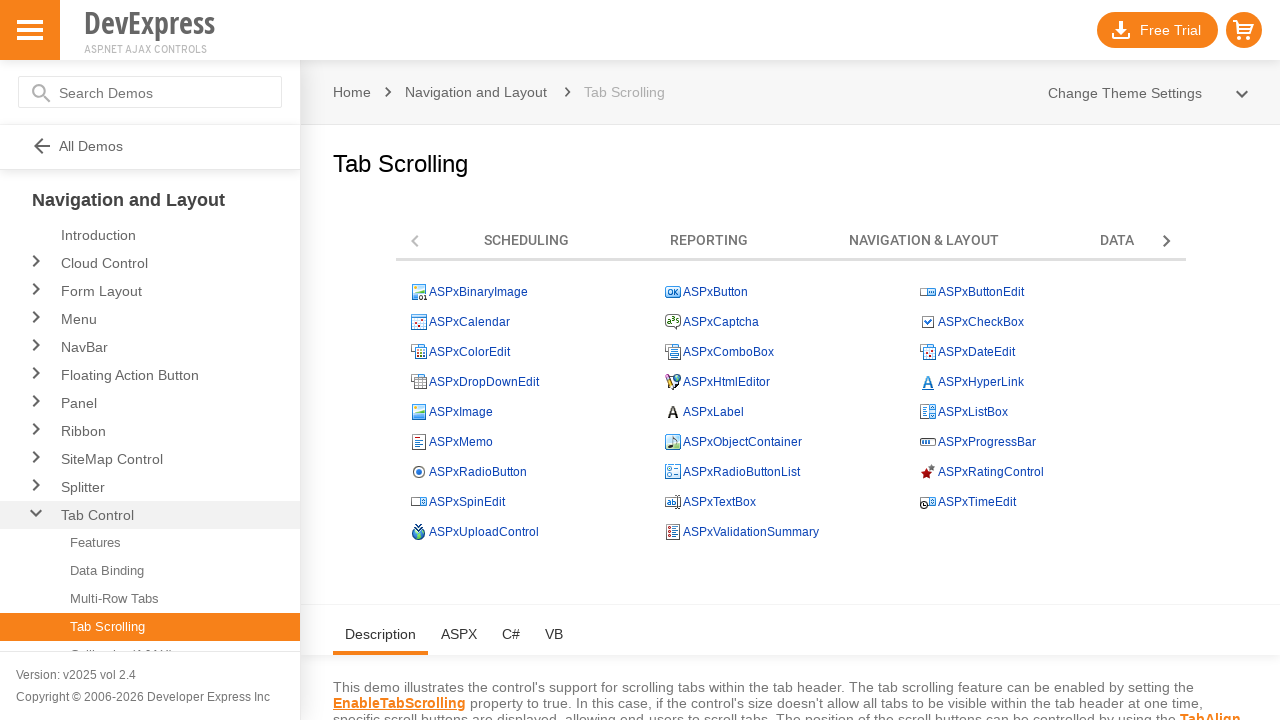

Left scroll arrow is disabled, stopping left navigation
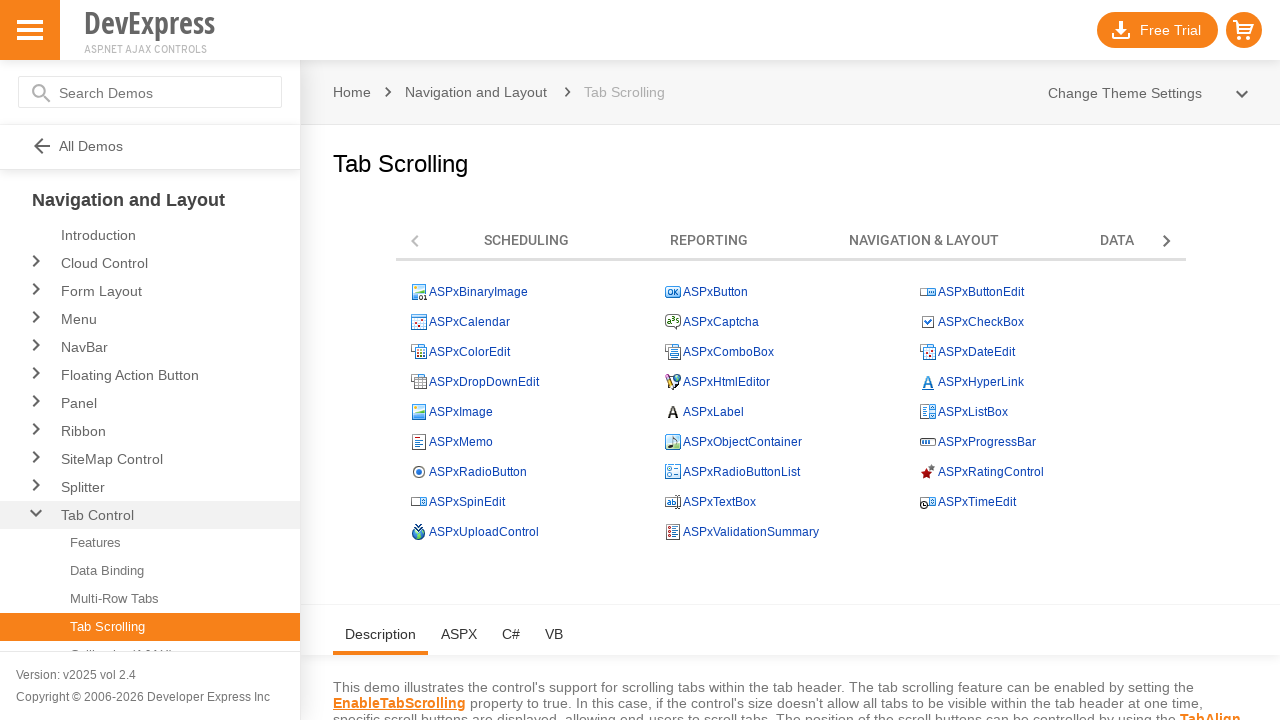

Retrieved right scroll arrow parent element class attribute
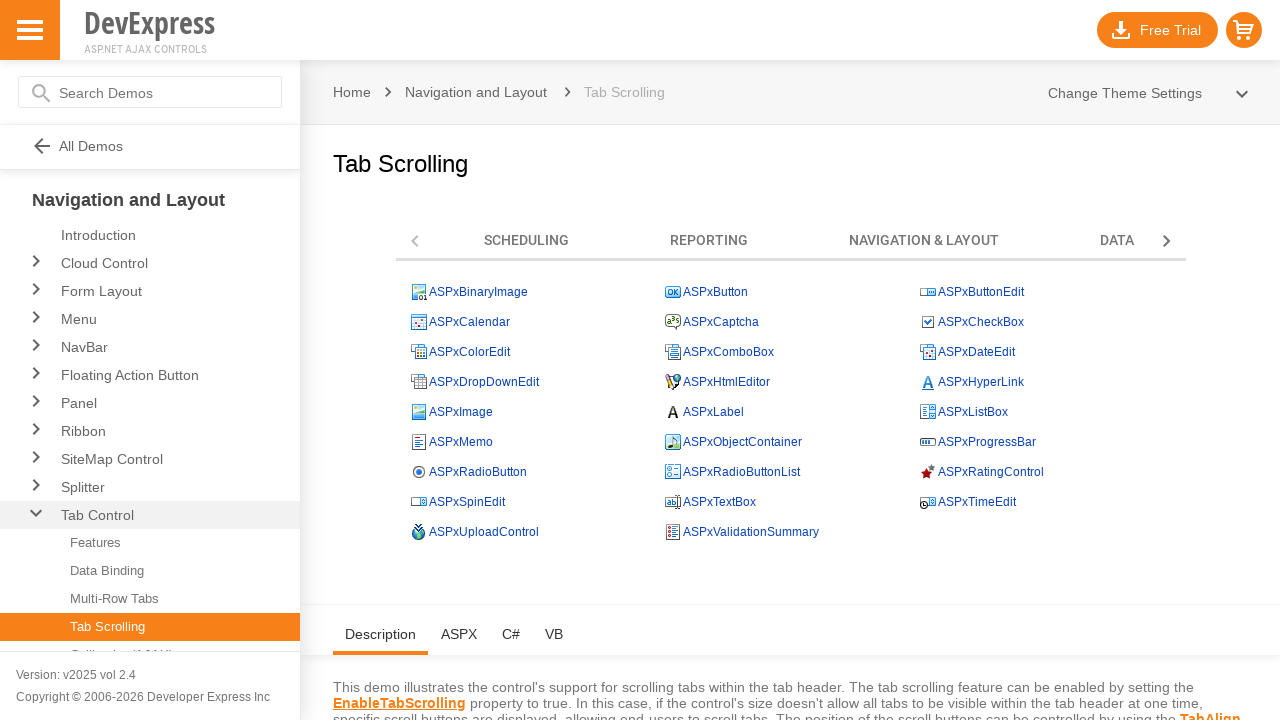

Clicked right scroll arrow to navigate to next tabs at (1168, 241) on xpath=//img[@id='ContentHolder_ASPxPageControl1_SBRImg']
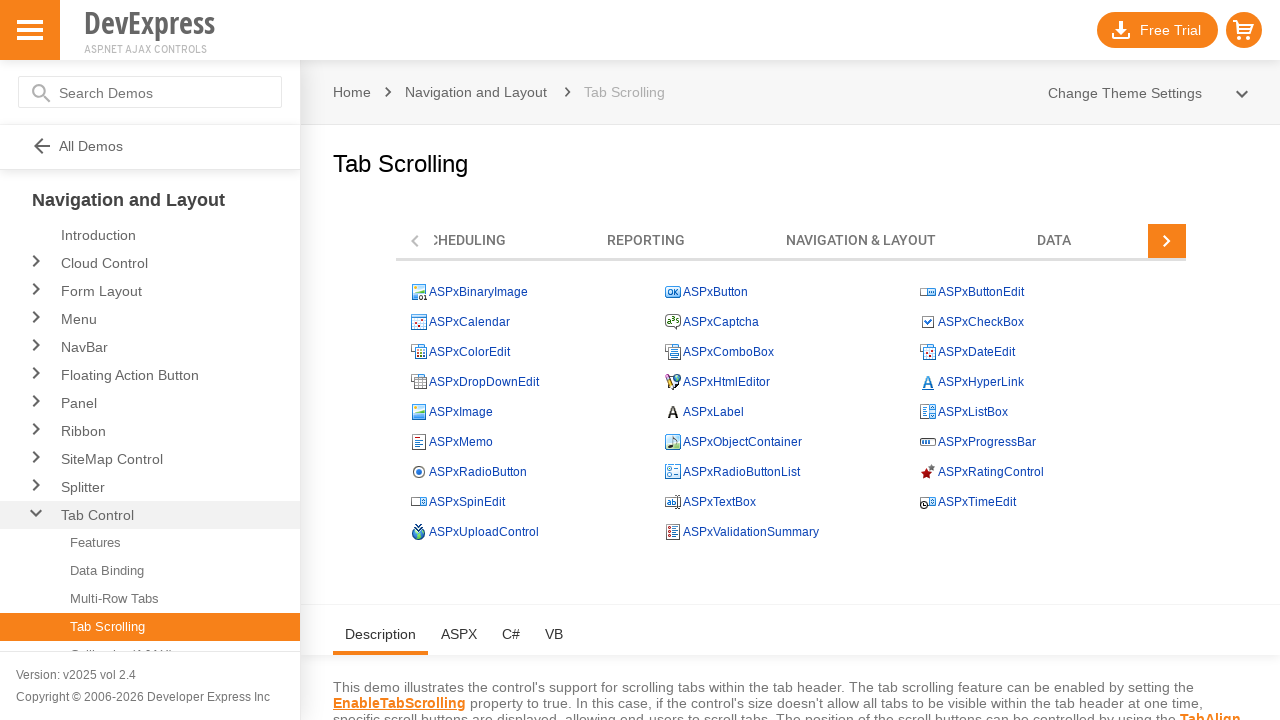

Waited 2 seconds for tab scroll animation to complete
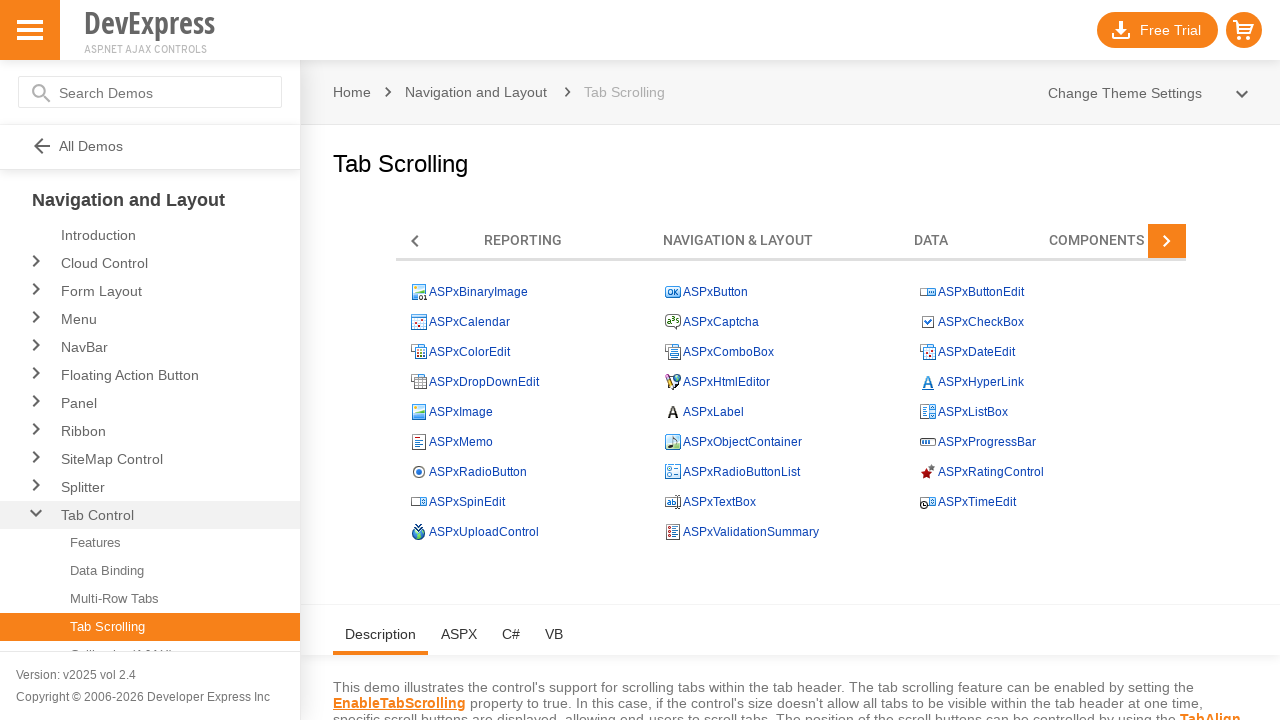

Retrieved right scroll arrow parent element class attribute
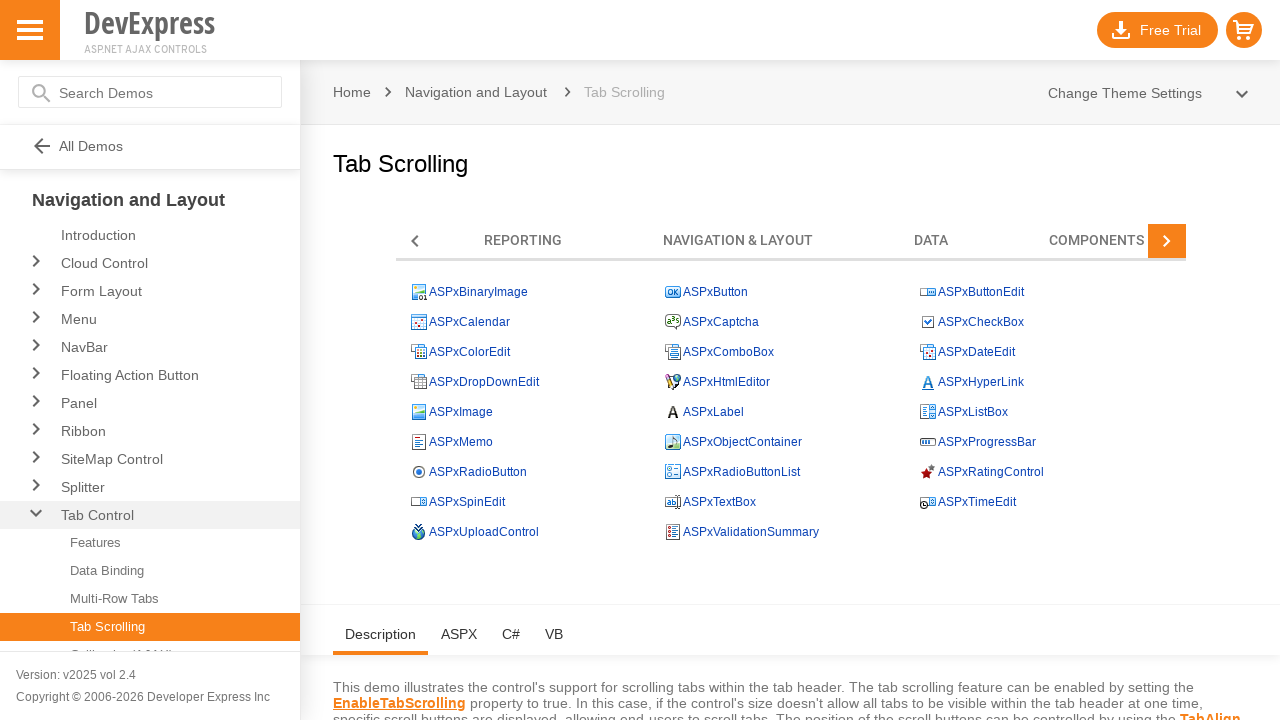

Clicked right scroll arrow to navigate to next tabs at (1168, 241) on xpath=//img[@id='ContentHolder_ASPxPageControl1_SBRImg']
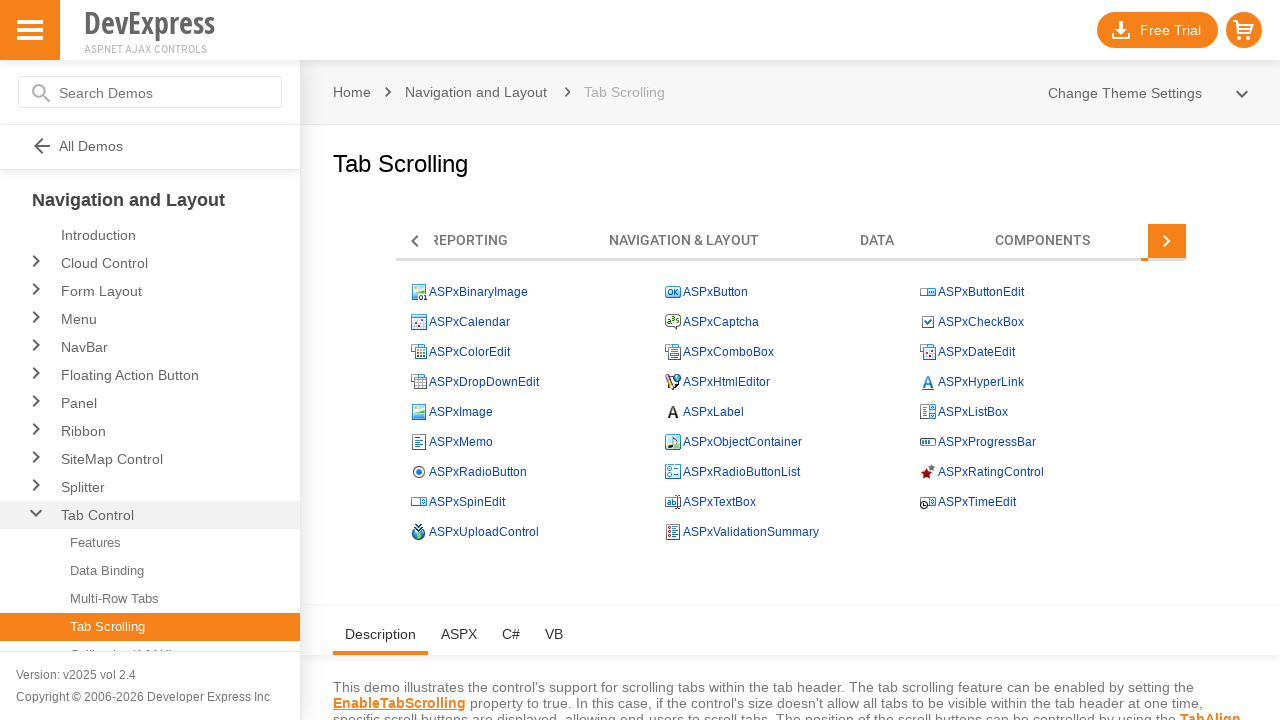

Waited 2 seconds for tab scroll animation to complete
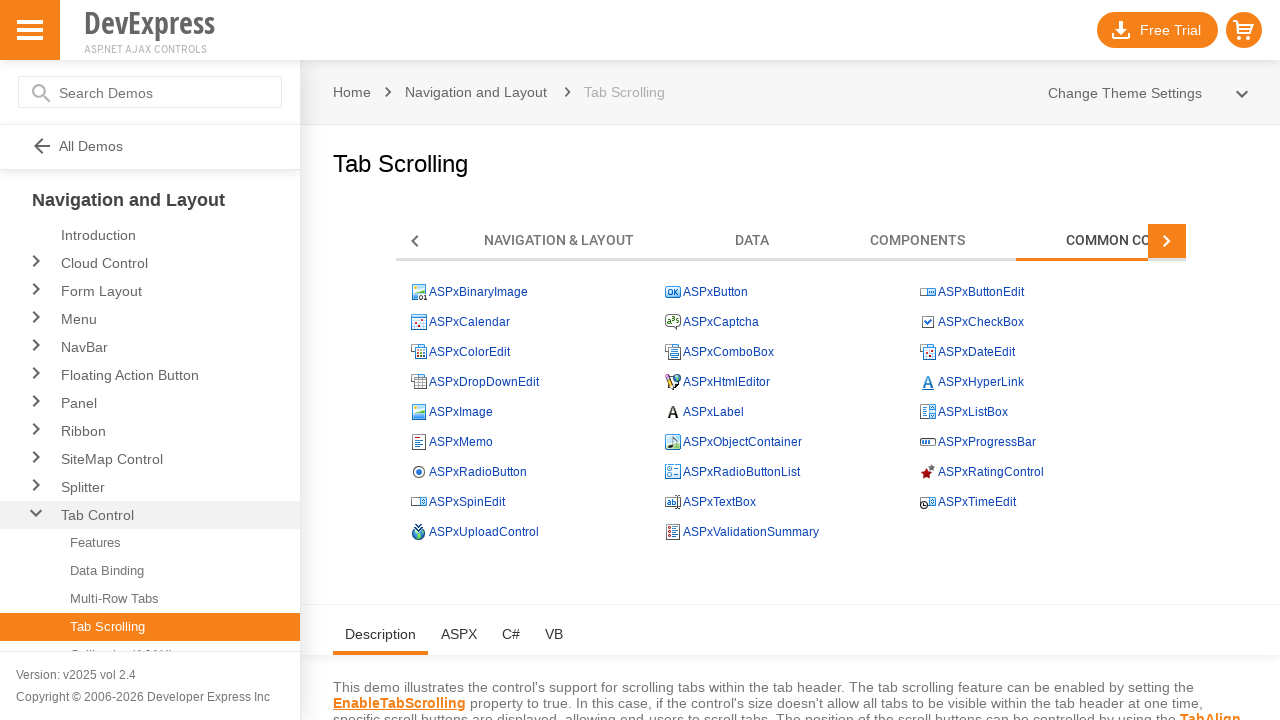

Retrieved right scroll arrow parent element class attribute
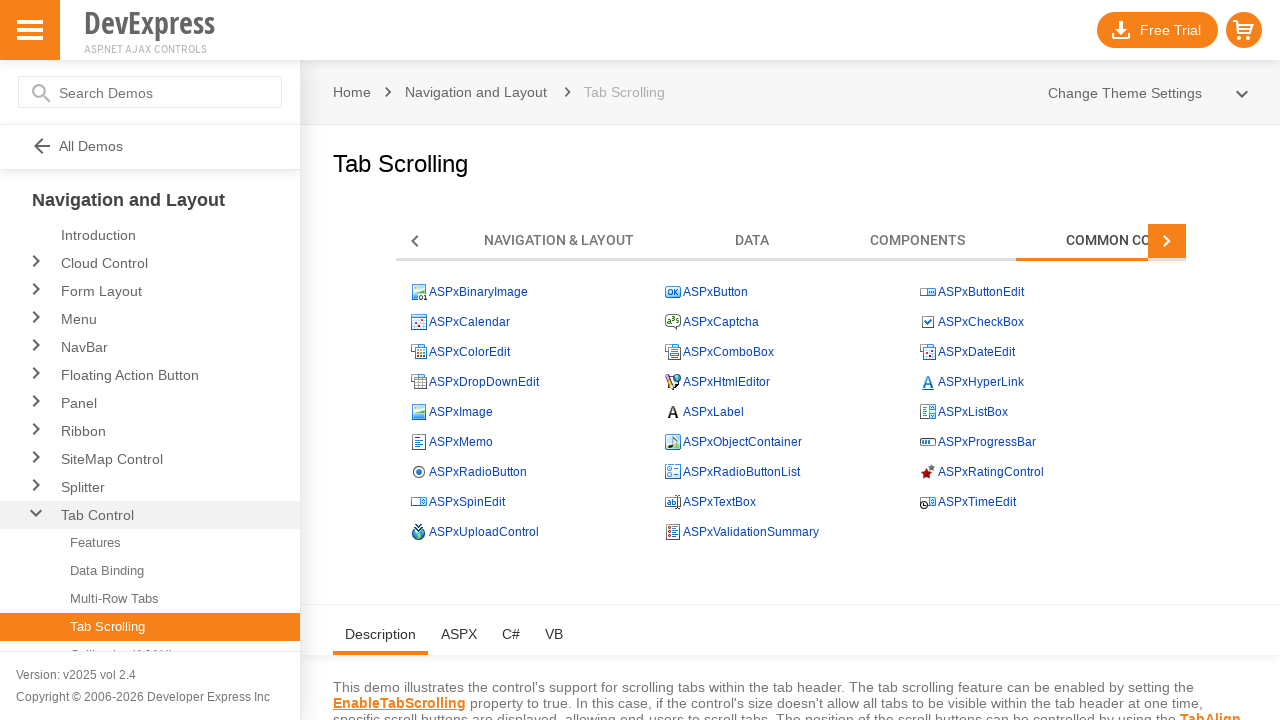

Clicked right scroll arrow to navigate to next tabs at (1168, 241) on xpath=//img[@id='ContentHolder_ASPxPageControl1_SBRImg']
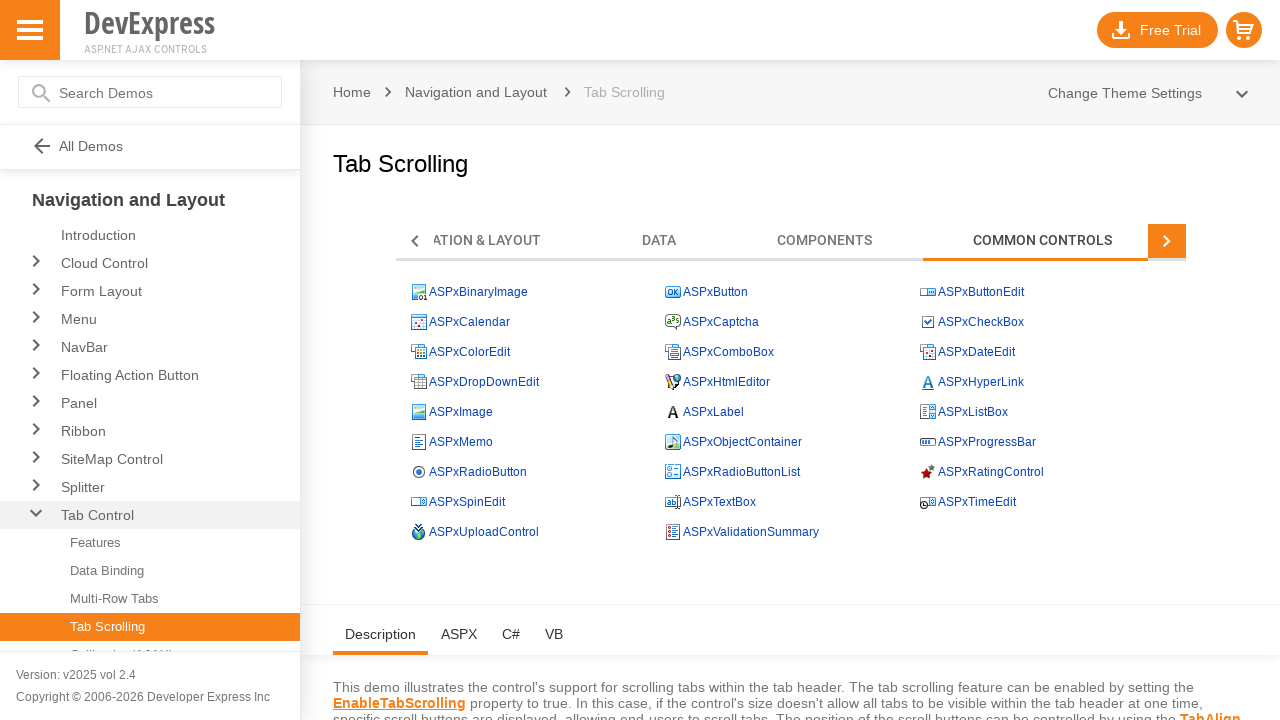

Waited 2 seconds for tab scroll animation to complete
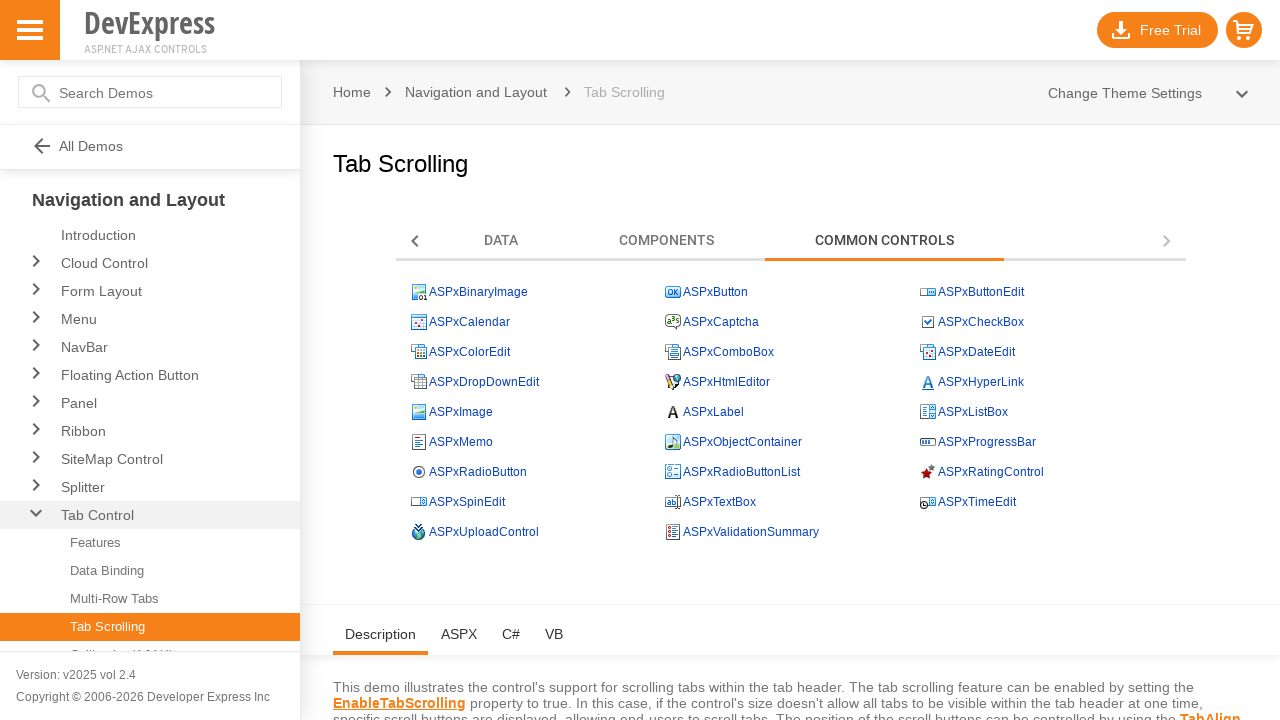

Retrieved right scroll arrow parent element class attribute
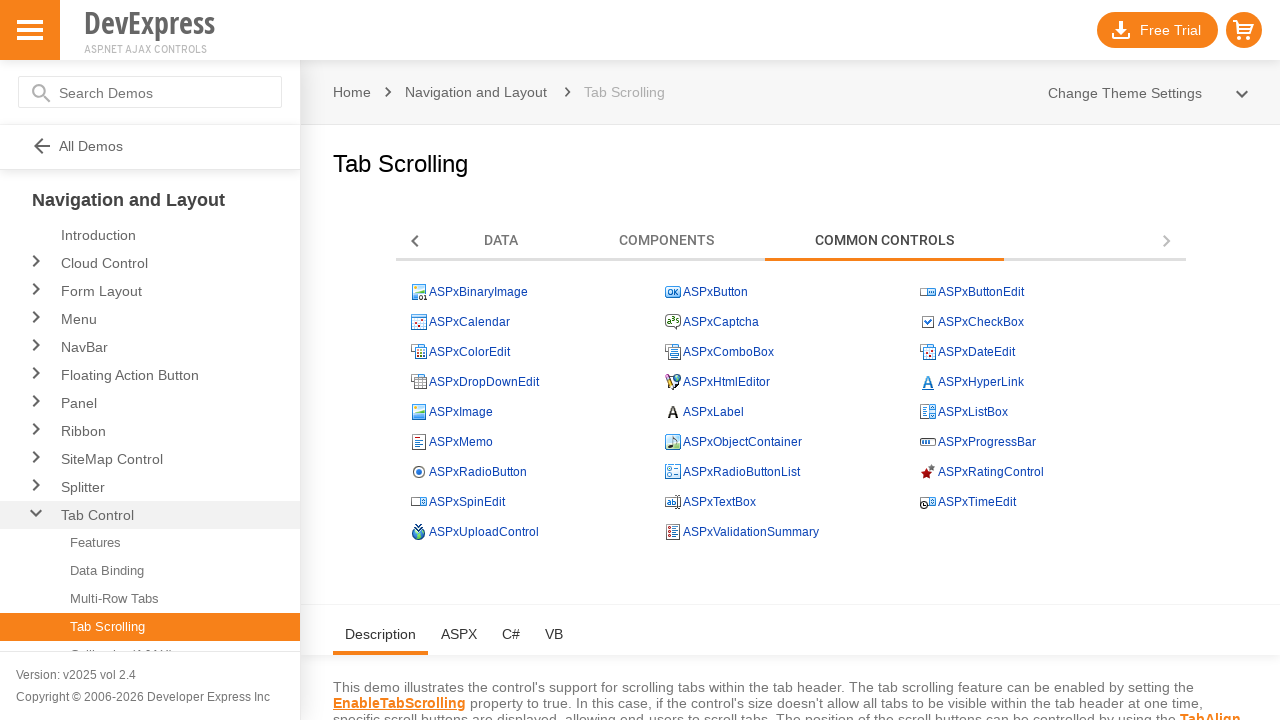

Right scroll arrow is disabled, stopping right navigation
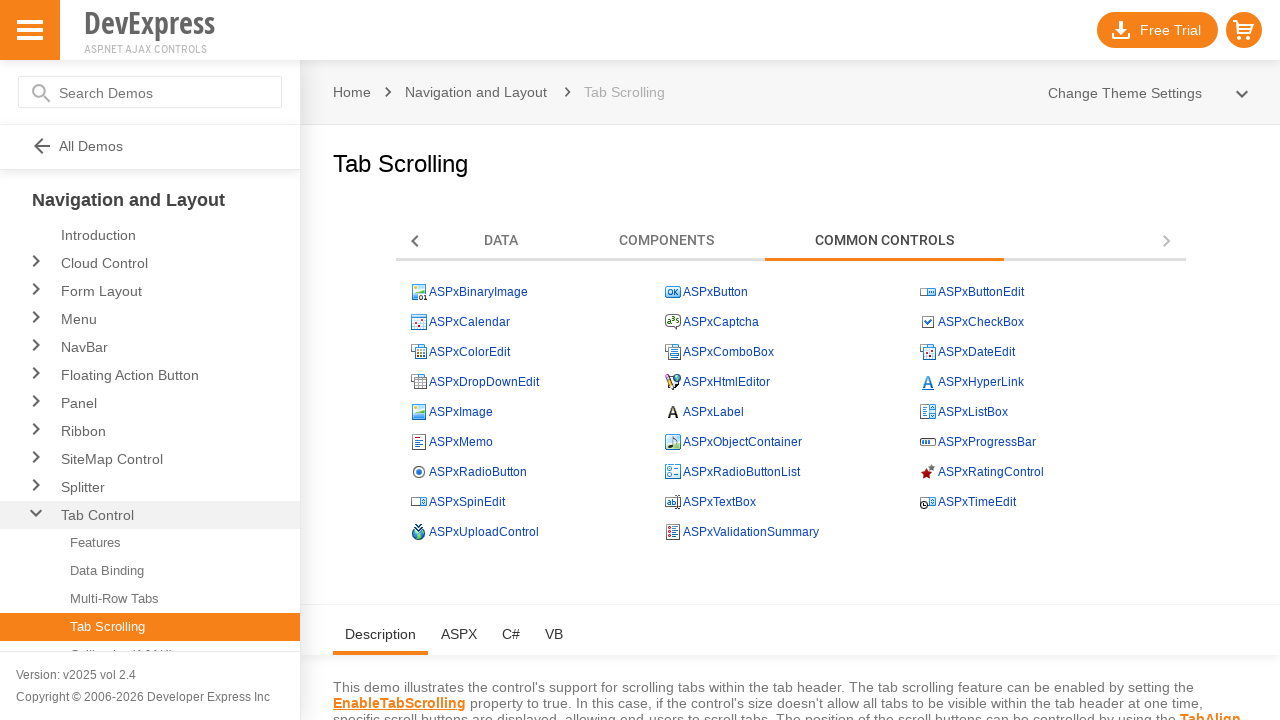

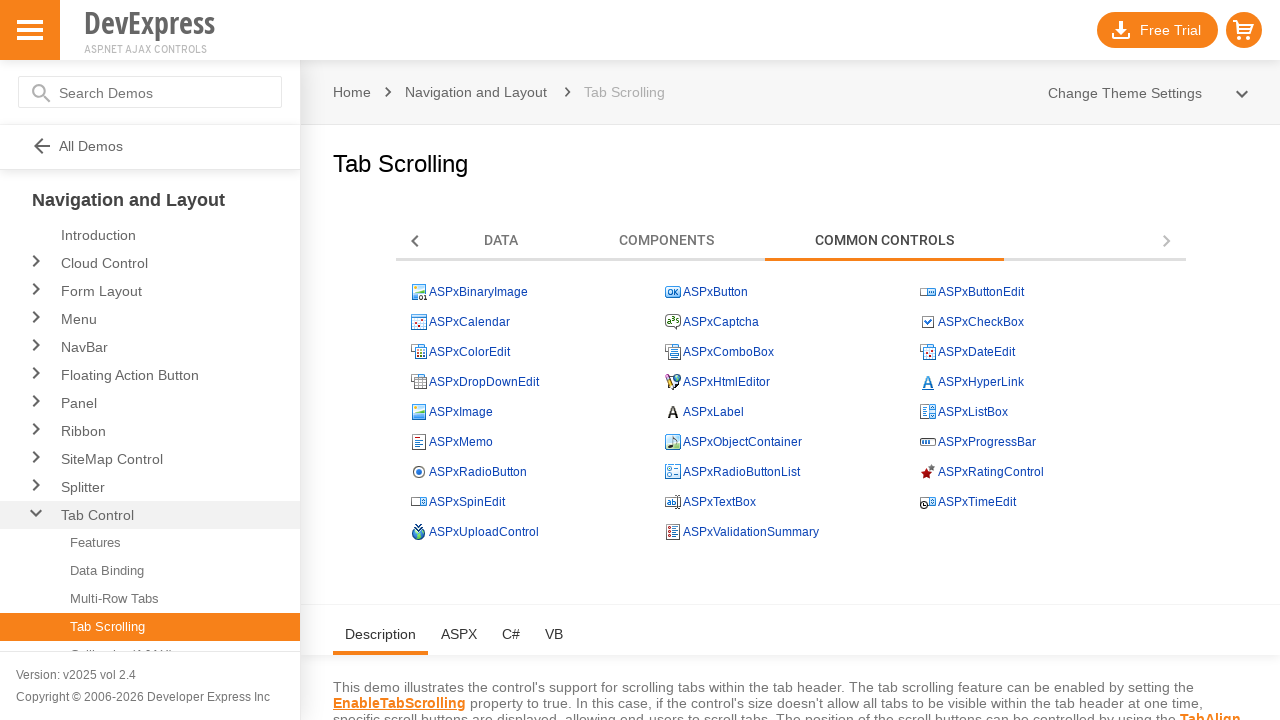